Tests interacting with a disabled text field by scrolling to it and setting its value using JavaScript execution

Starting URL: https://omayo.blogspot.com/

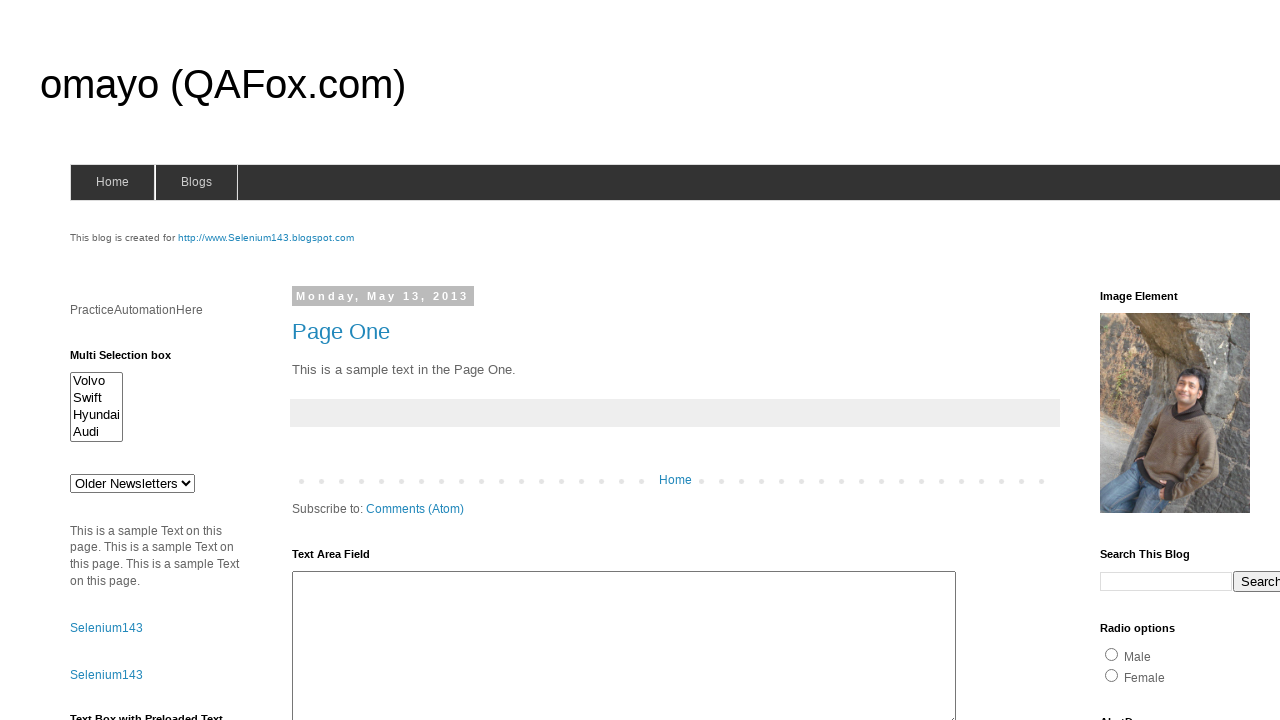

Scrolled down 550 pixels to make disabled text field visible
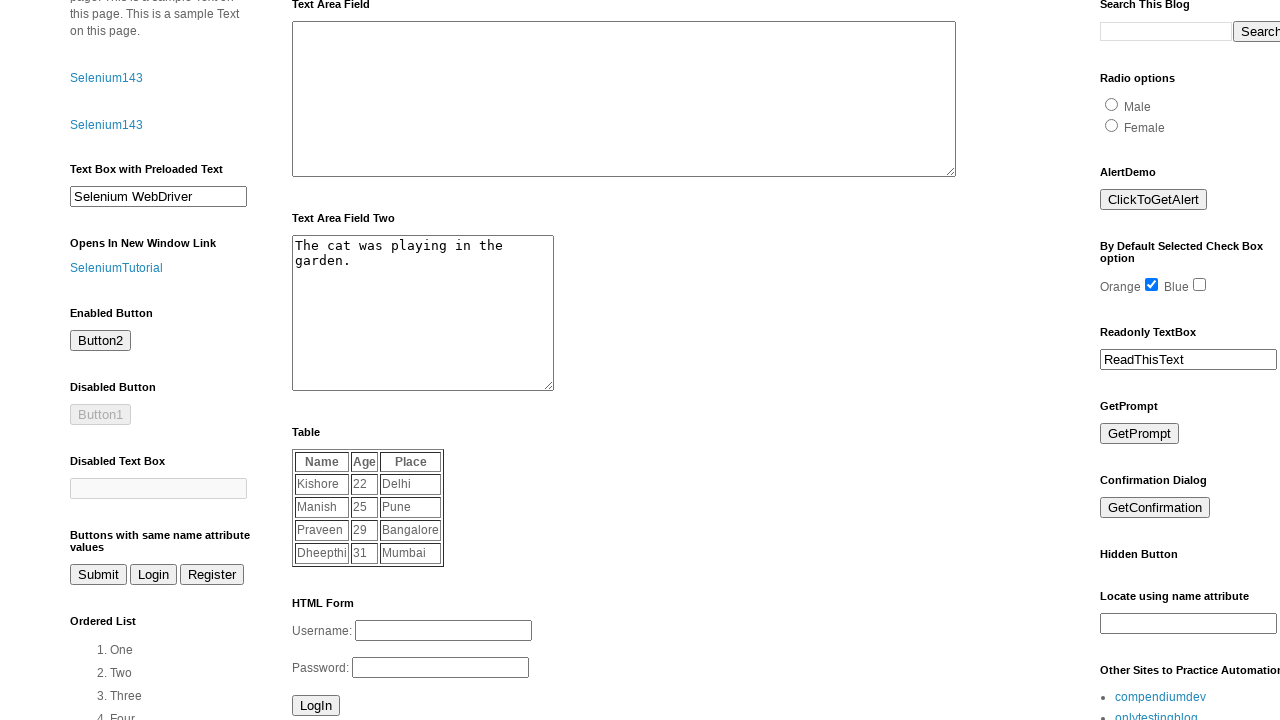

Set value 'ritik' in disabled text field using JavaScript execution
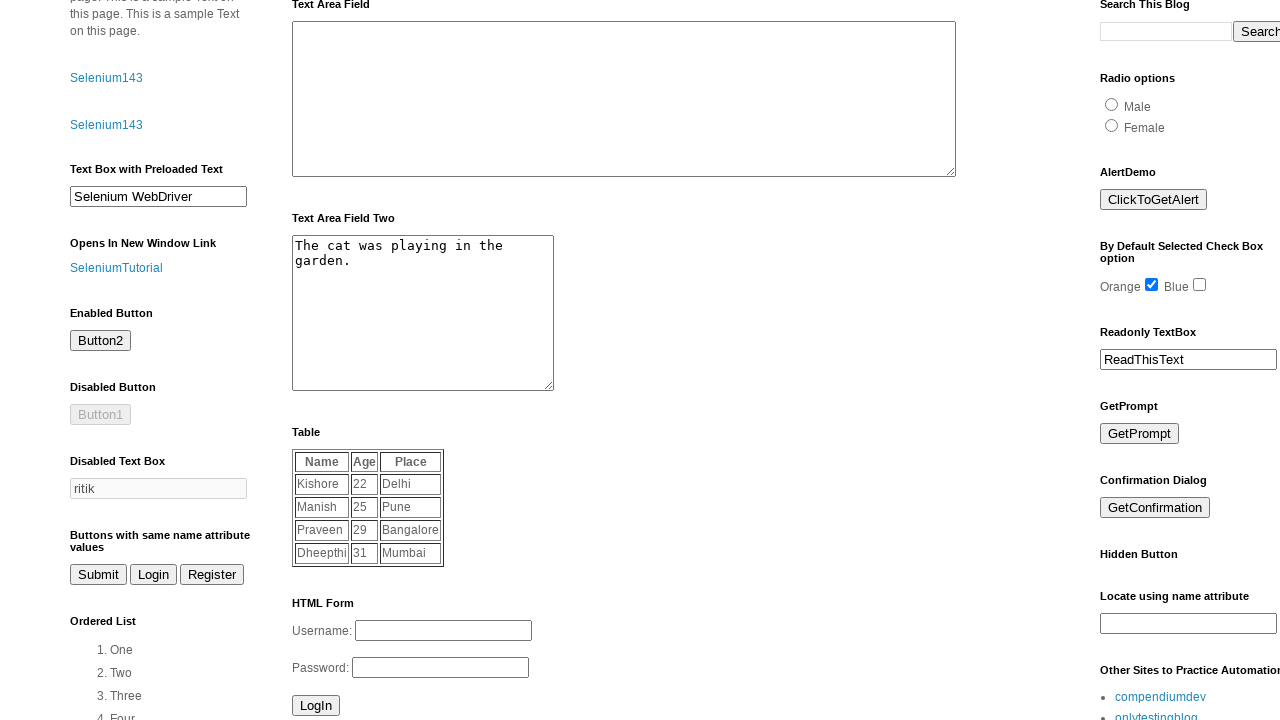

Waited for disabled text field #tb2 to be present in DOM
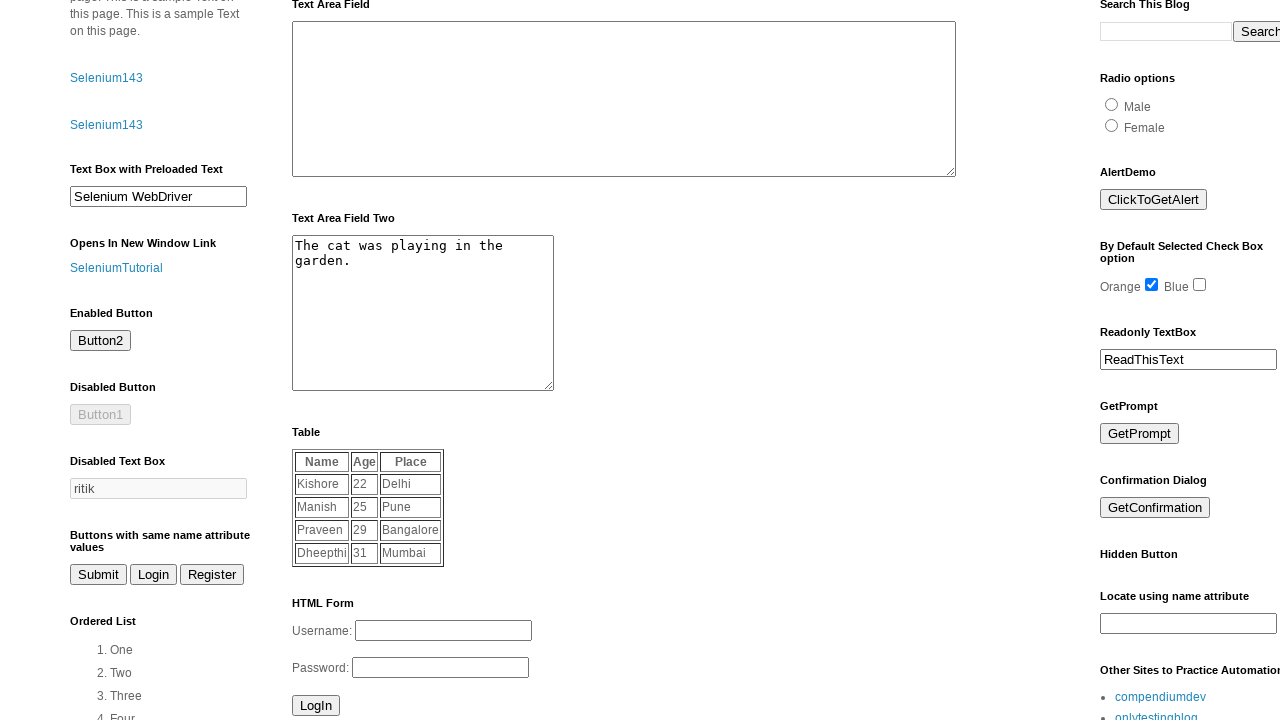

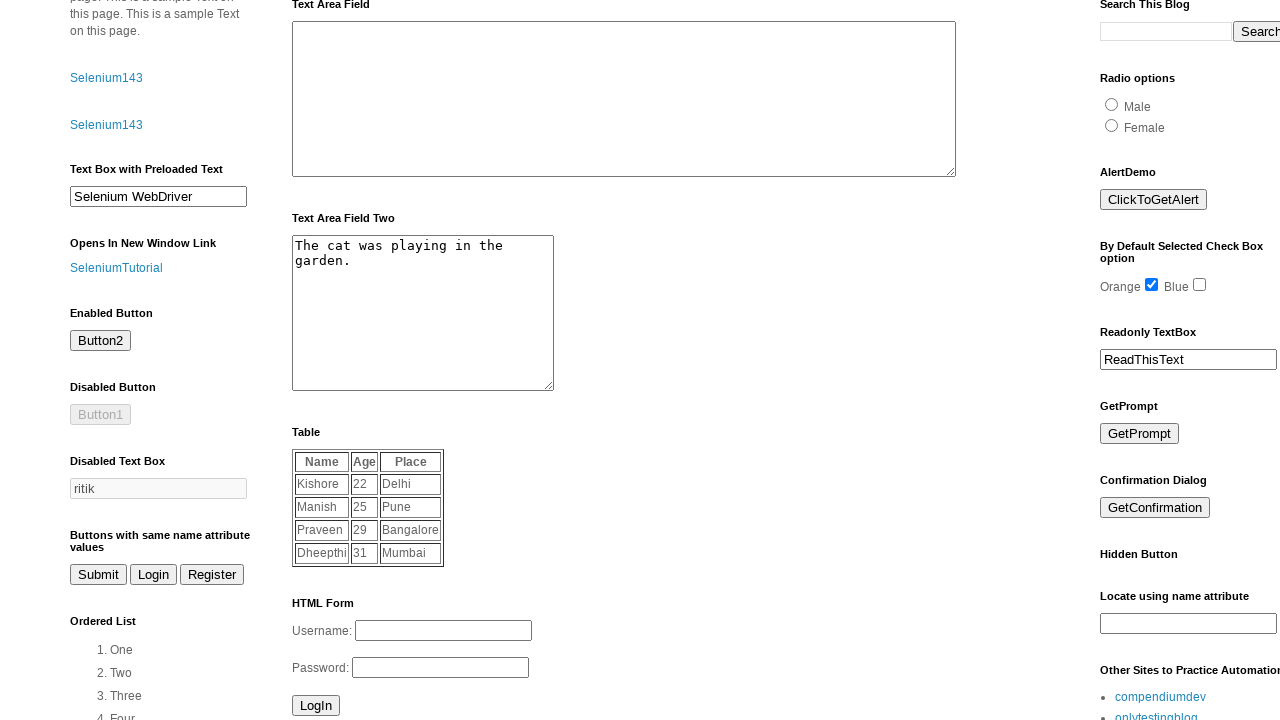